Tests alert handling with text box functionality by clicking to open a prompt alert, entering text, accepting the alert, and verifying the result text is displayed

Starting URL: http://demo.automationtesting.in/Alerts.html

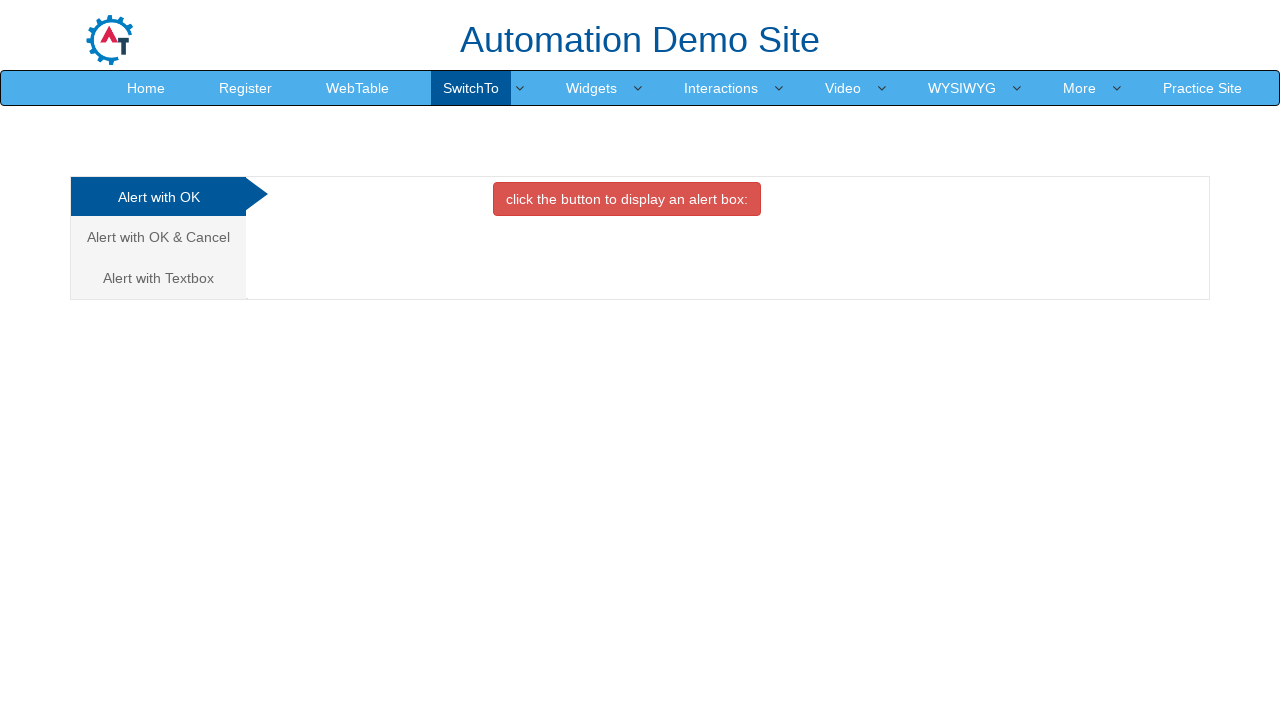

Clicked on 'Alert with TextBox' tab at (158, 278) on xpath=/html/body/div[1]/div/div/div/div[1]/ul/li[3]/a
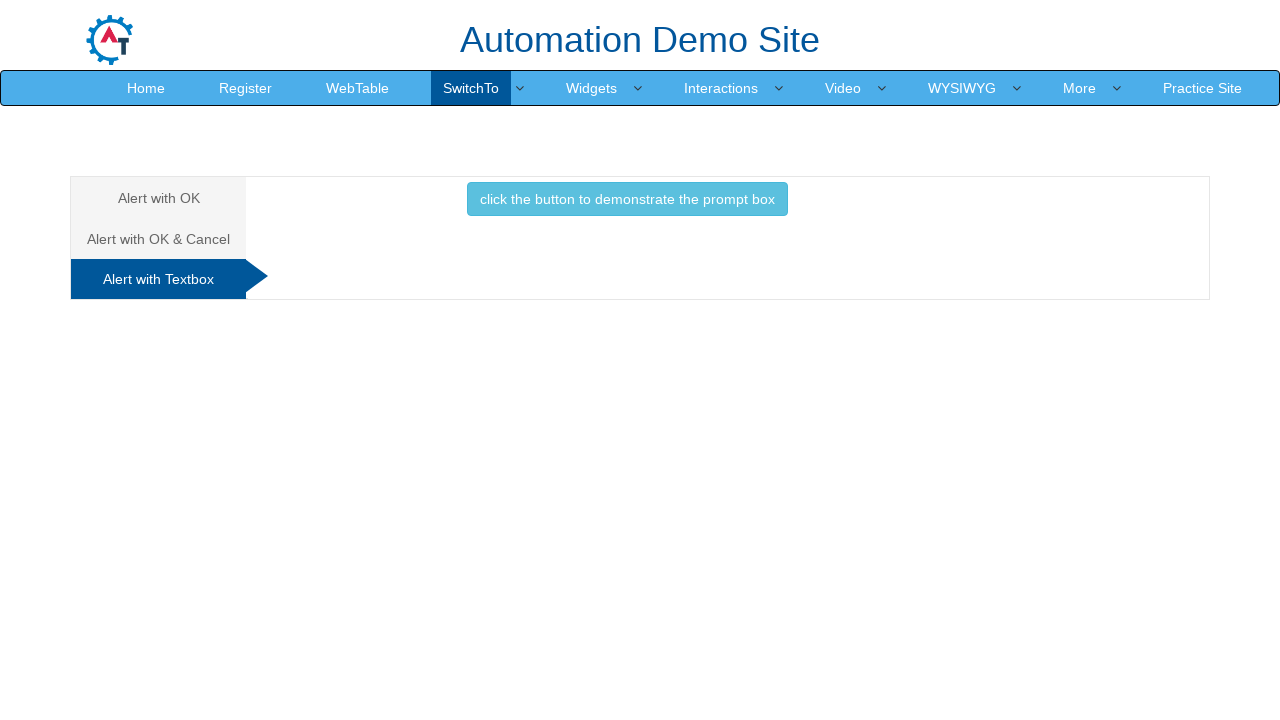

Clicked button to open prompt alert at (627, 199) on #Textbox button
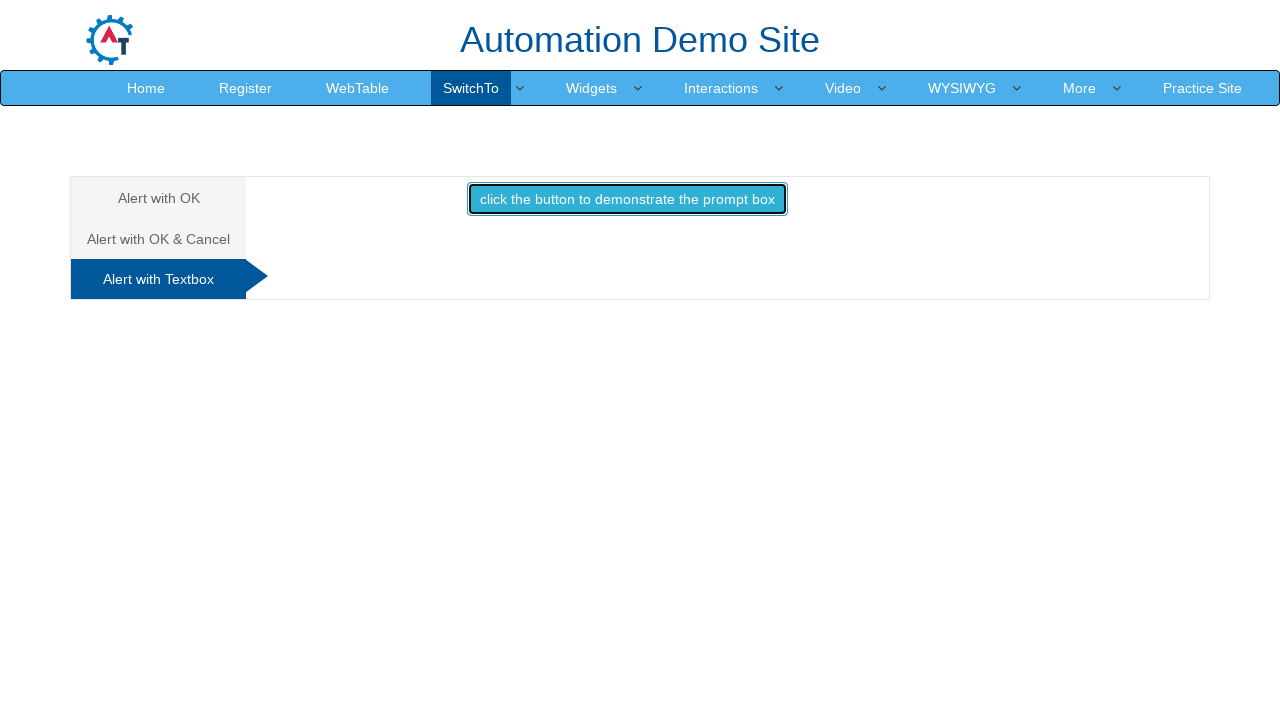

Set up dialog handler to accept prompt with text
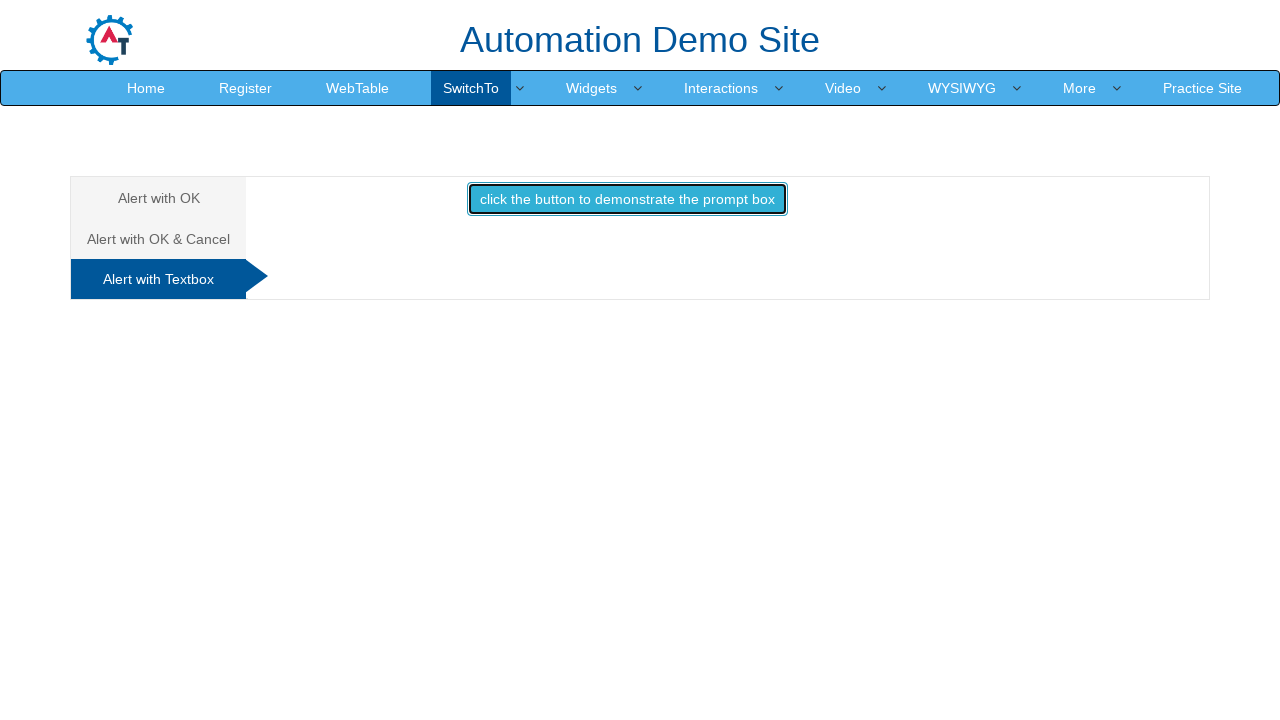

Clicked button to trigger prompt alert with handler active at (627, 199) on #Textbox button
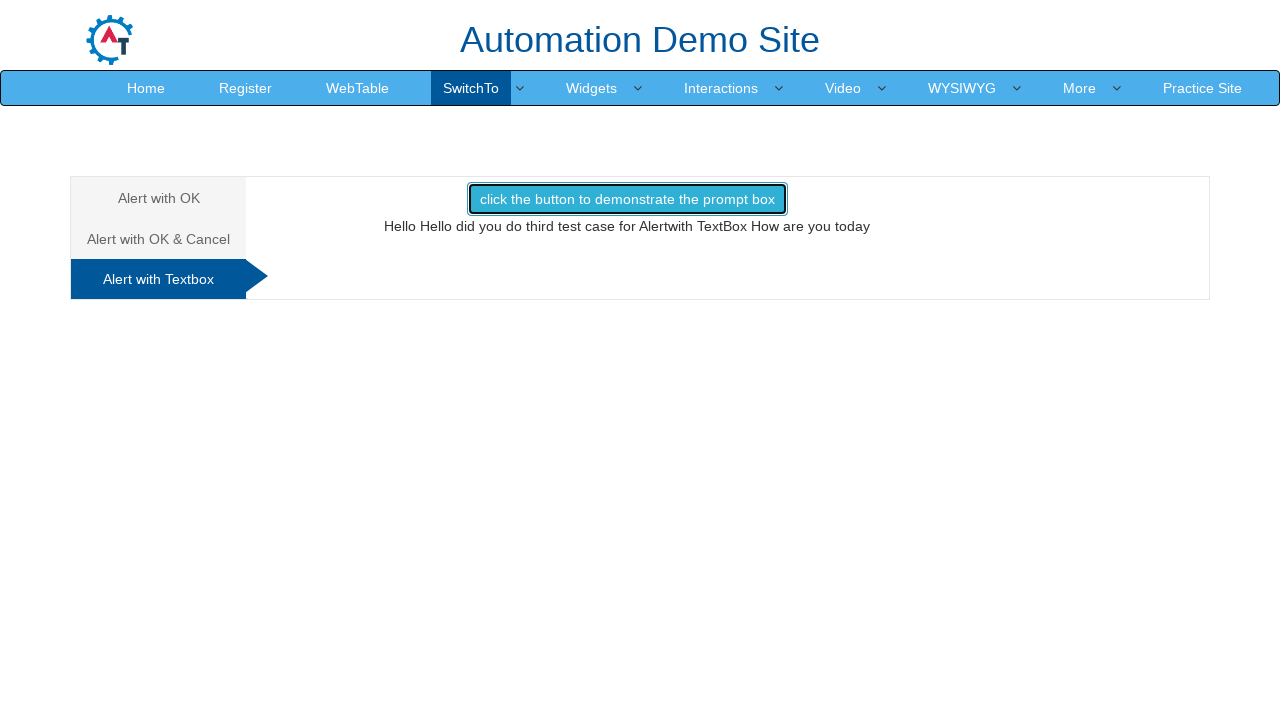

Result text element loaded after alert acceptance
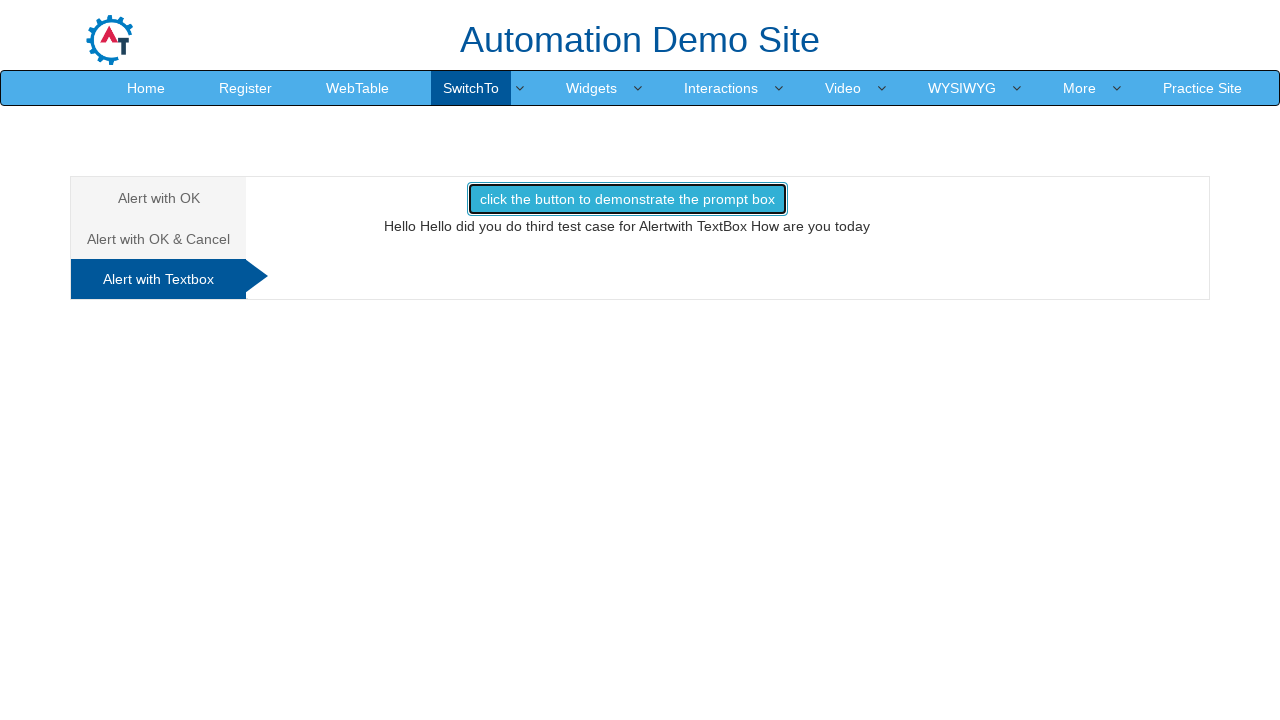

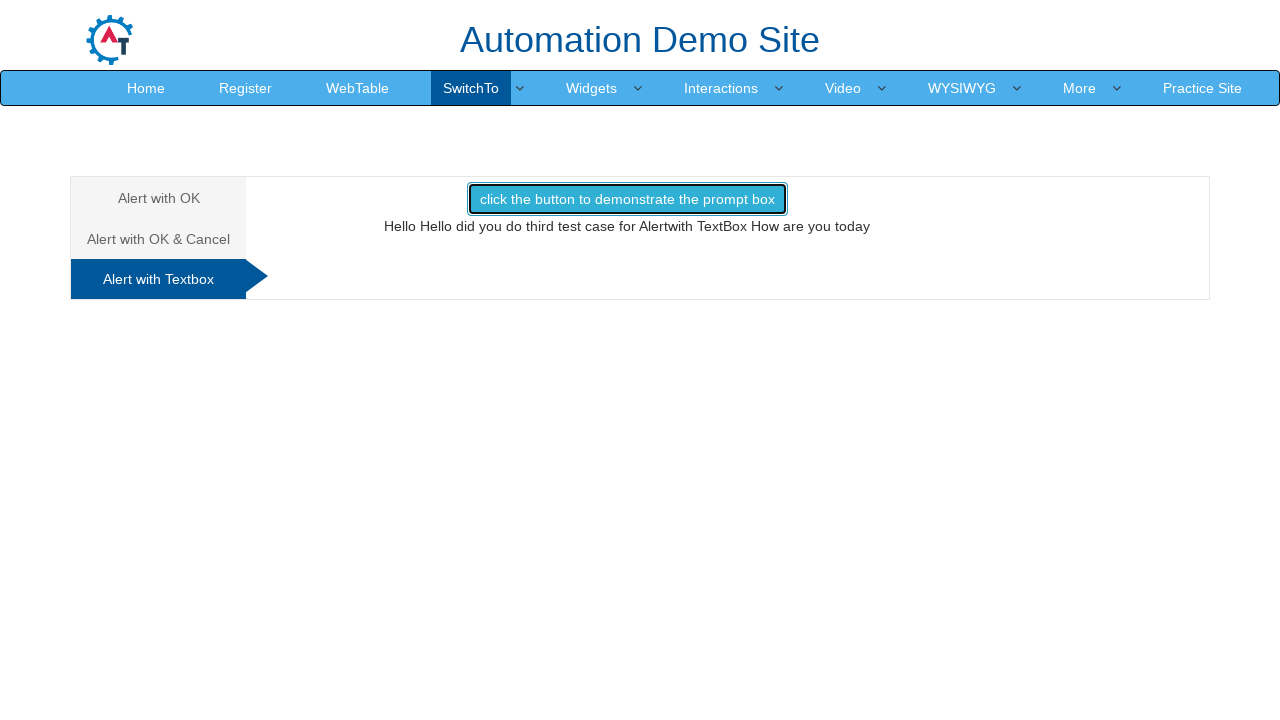